Plays through the first 6 levels of CSS Diner, an interactive CSS selector learning game, by entering the correct CSS selectors for each level challenge.

Starting URL: https://flukeout.github.io/

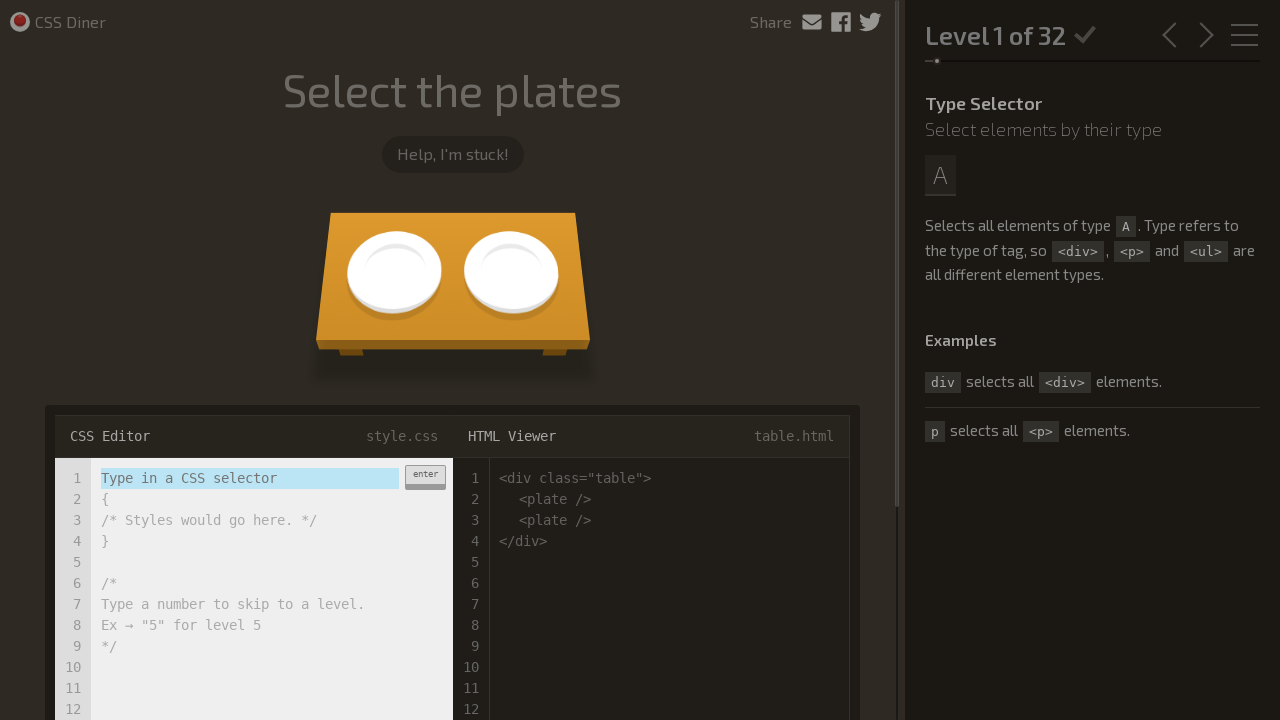

Waited for CSS Diner game to load - input field appeared
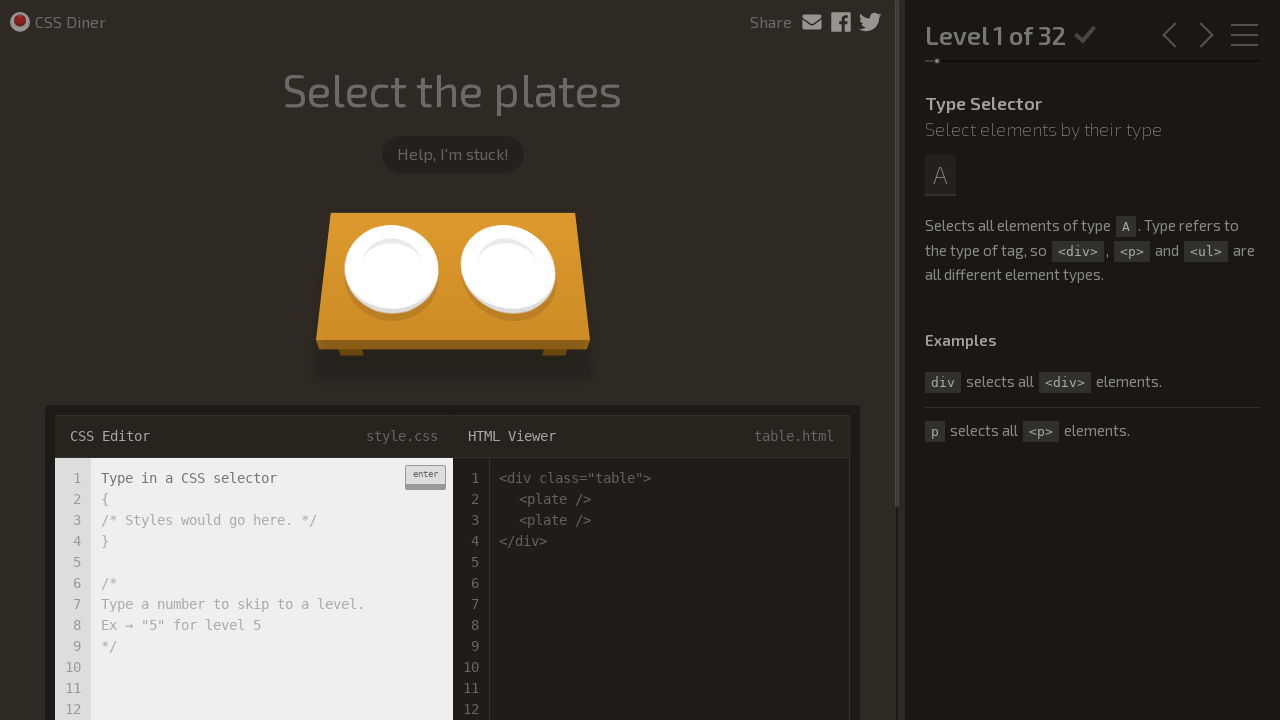

Level 1: Entered 'plate' selector in input field on .input-strobe
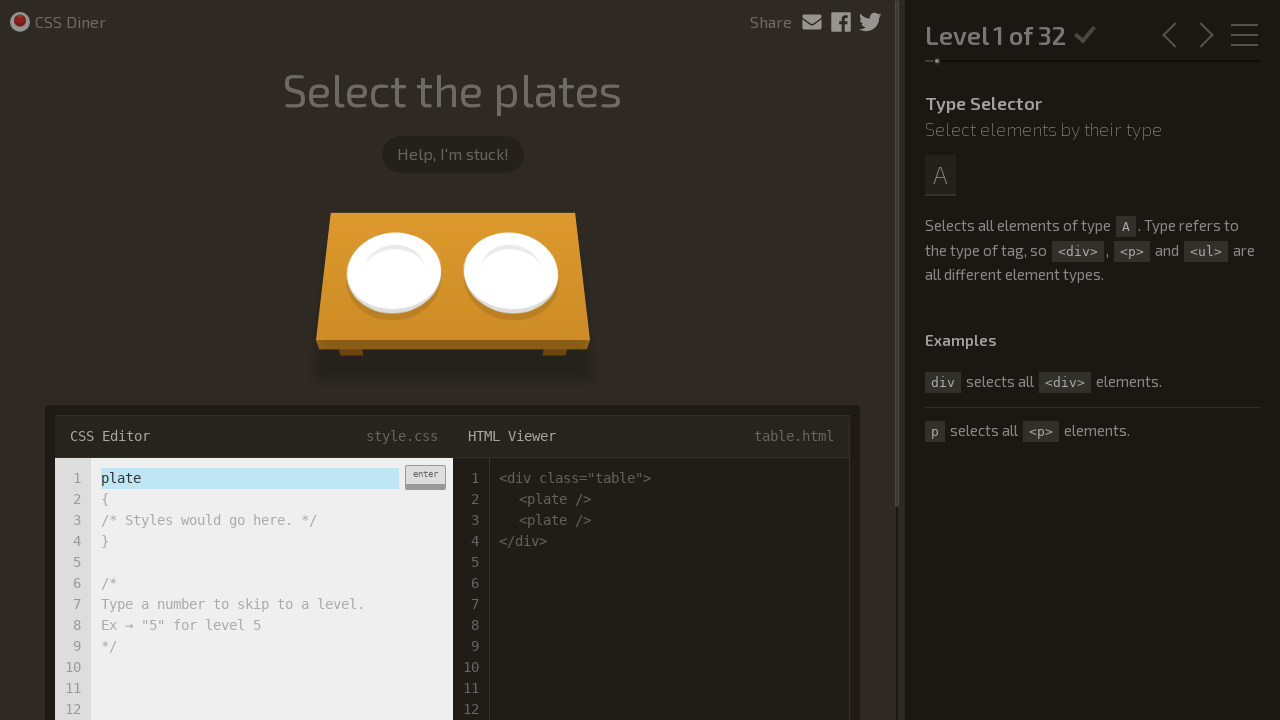

Level 1: Clicked enter button to submit 'plate' selector at (425, 477) on .enter-button
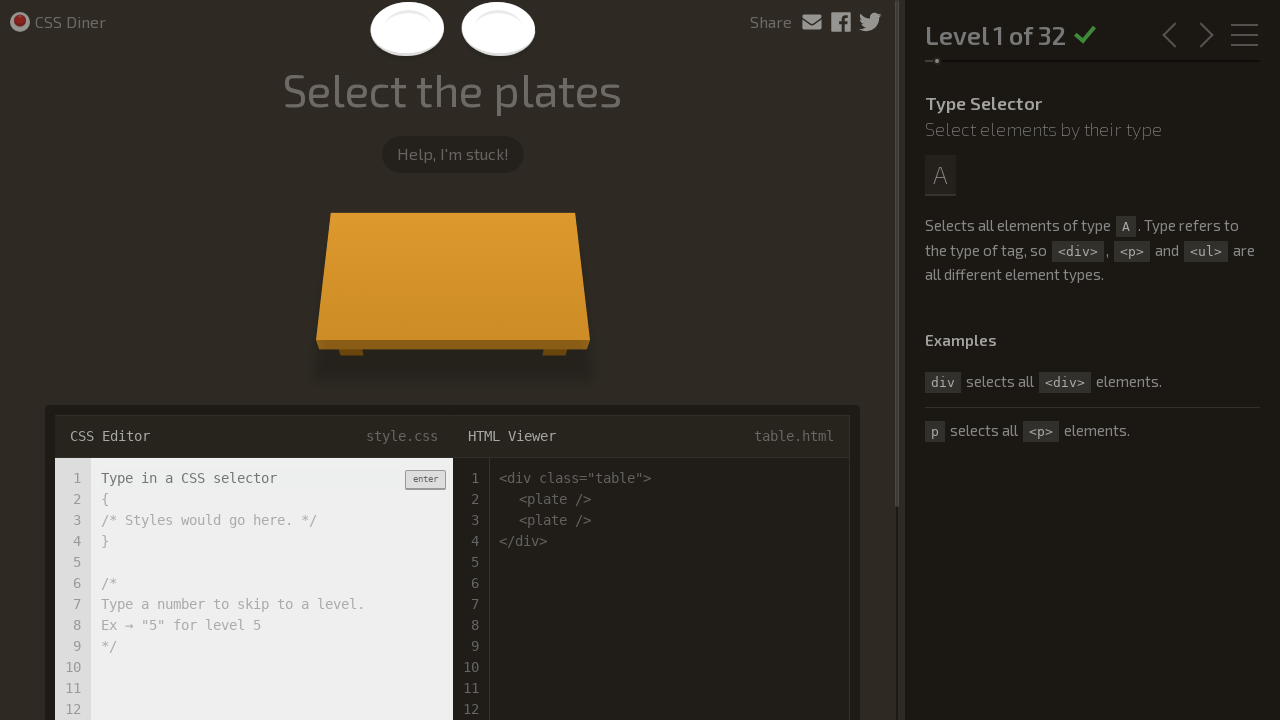

Level 1: Waited for level completion animation
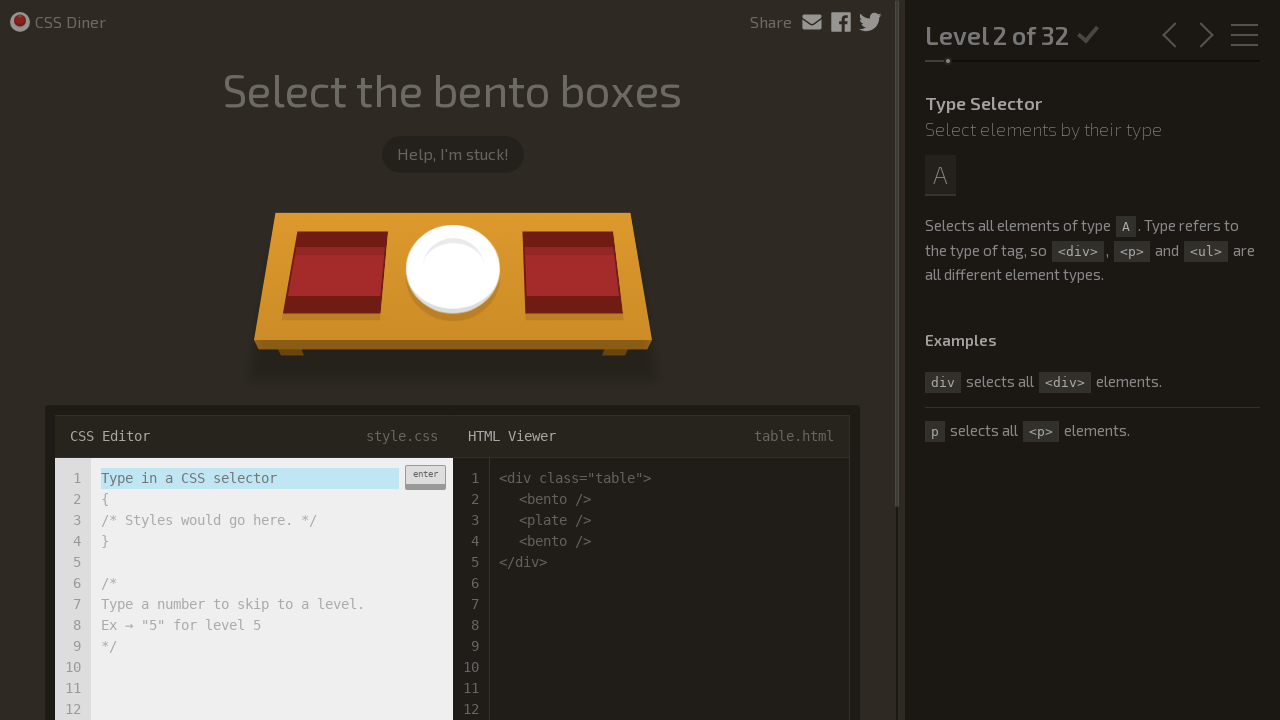

Level 2: Entered 'bento' selector in input field on .input-strobe
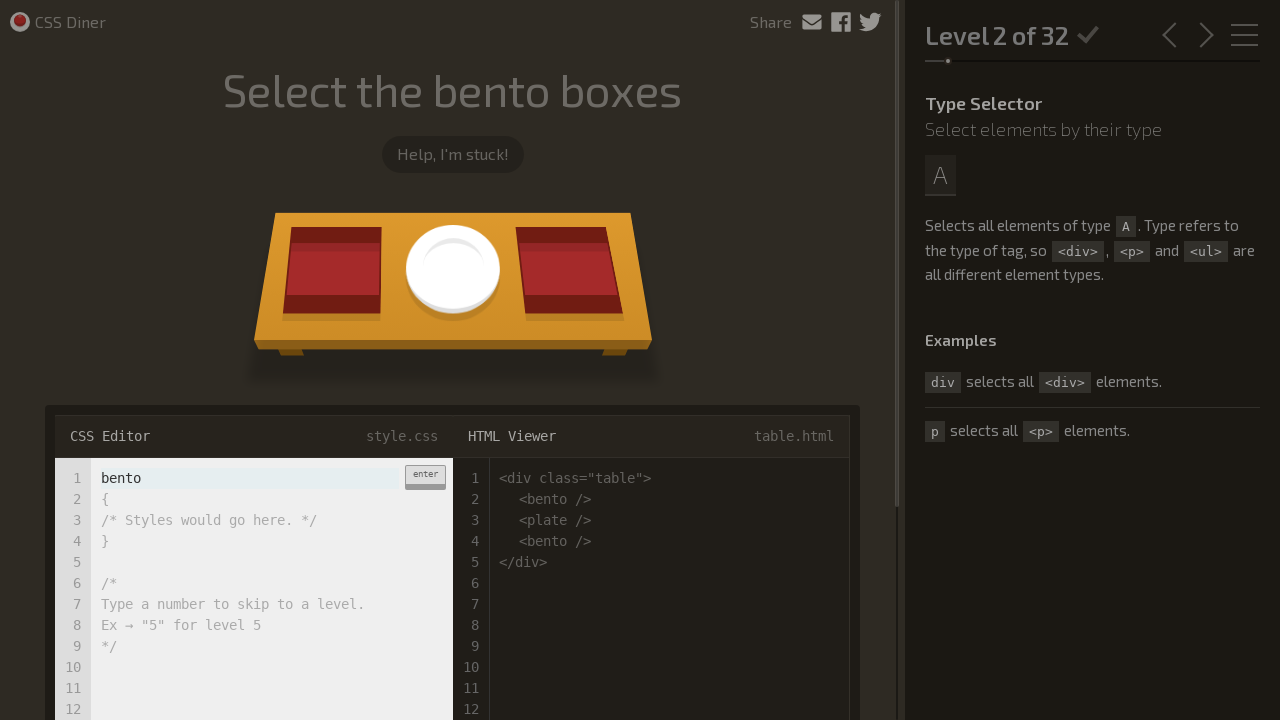

Level 2: Clicked enter button to submit 'bento' selector at (425, 477) on .enter-button
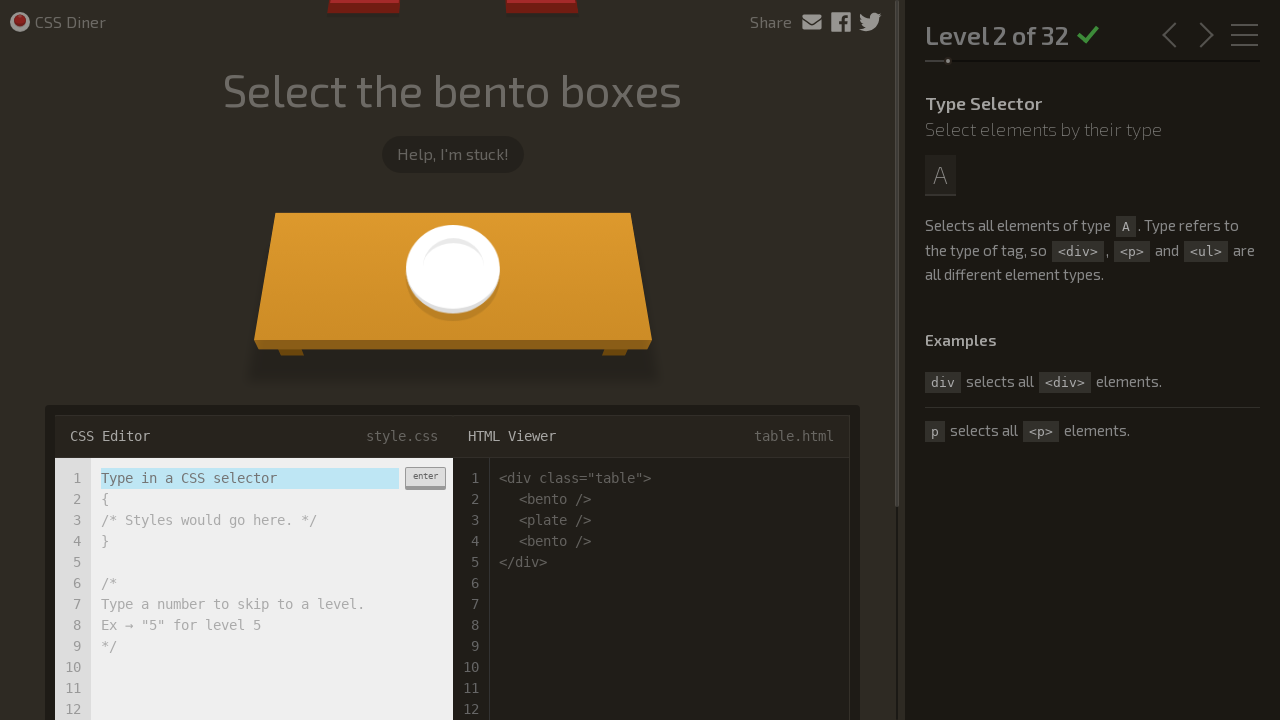

Level 2: Waited for level completion animation
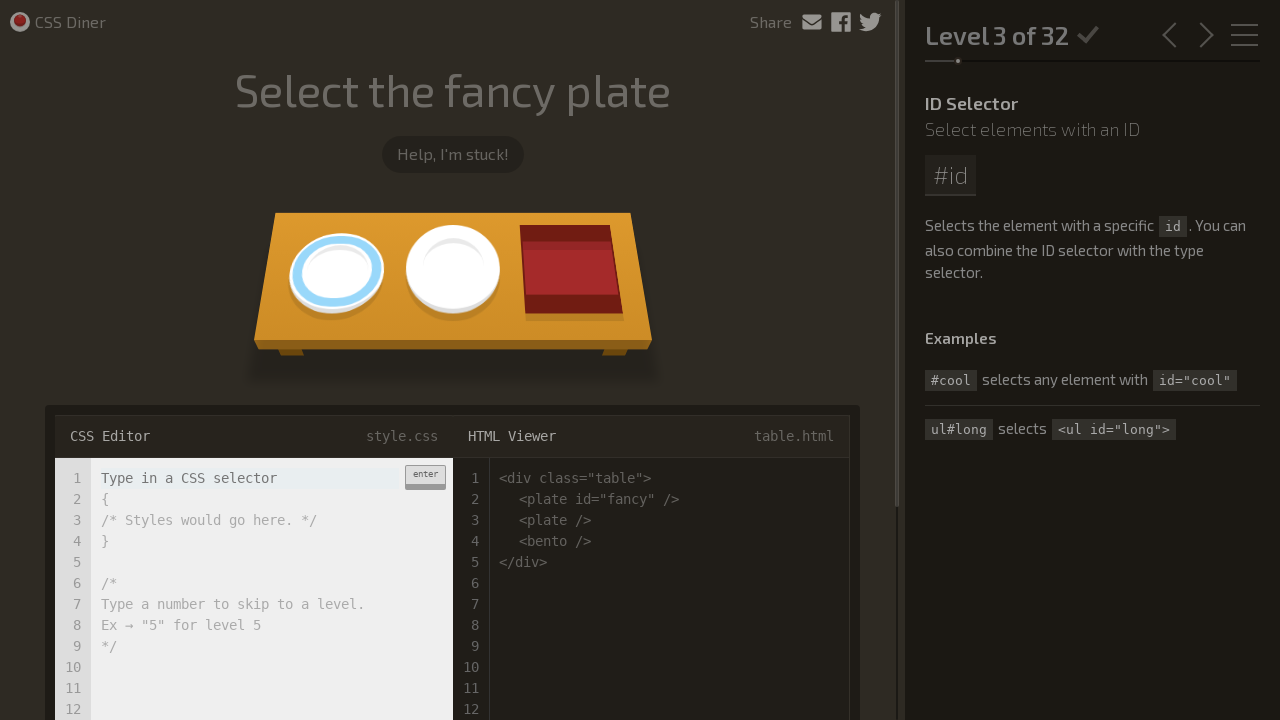

Level 3: Entered '#fancy' ID selector in input field on .input-strobe
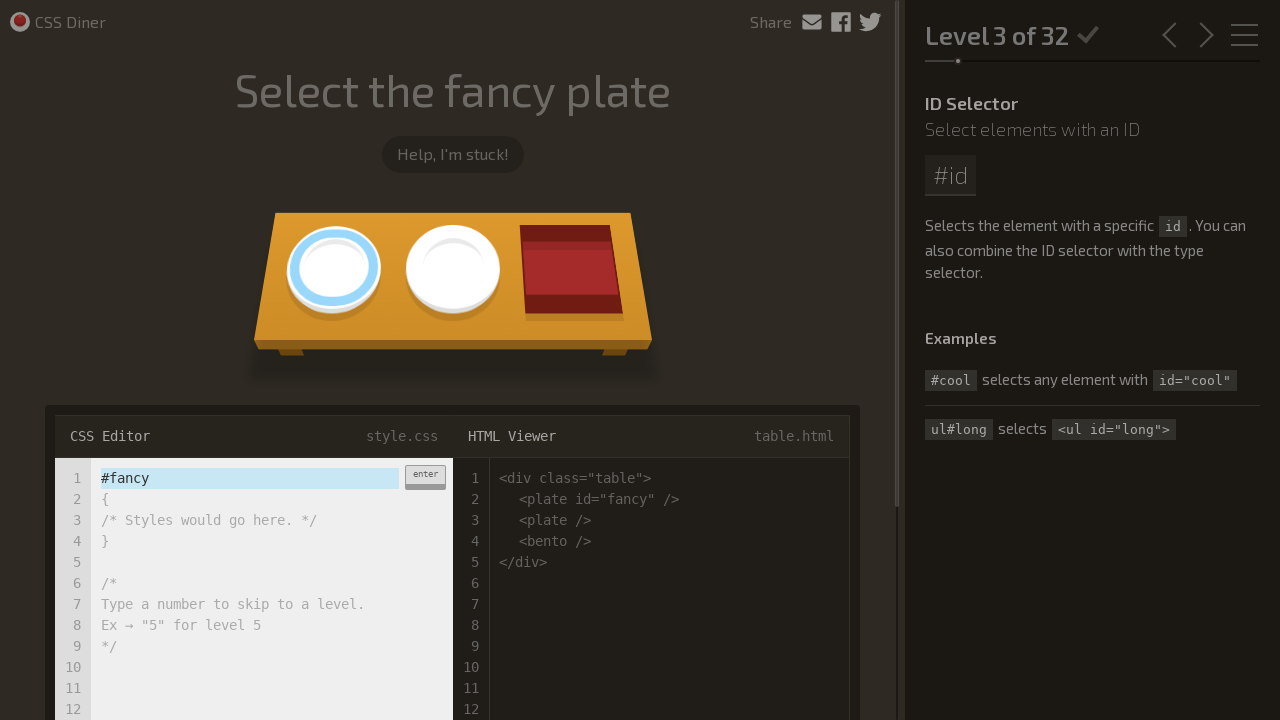

Level 3: Clicked enter button to submit '#fancy' selector at (425, 477) on .enter-button
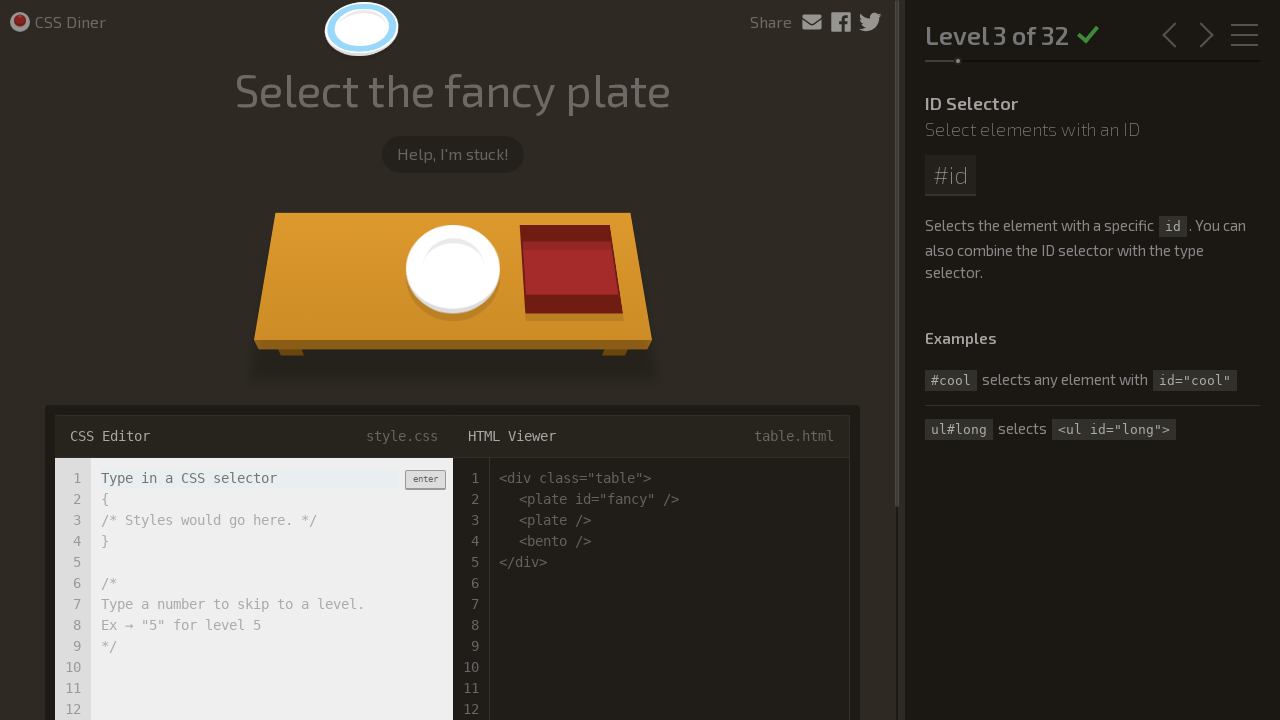

Level 3: Waited for level completion animation
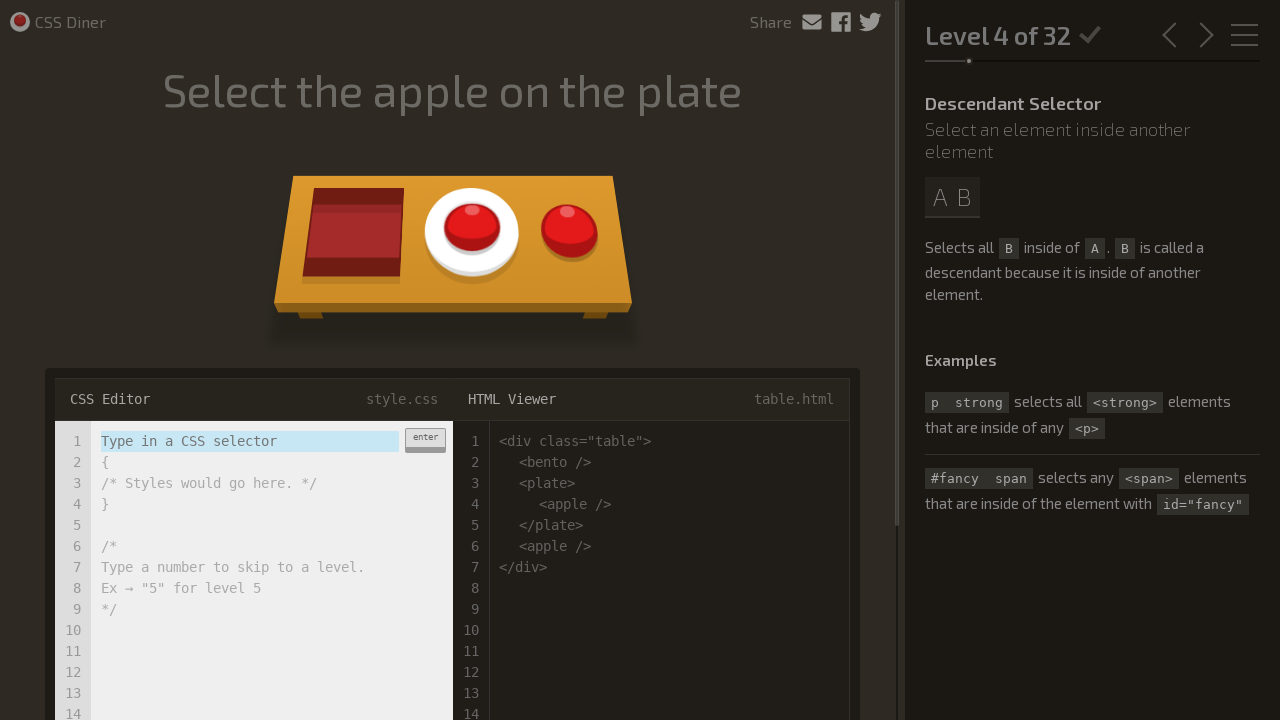

Level 4: Entered 'plate apple' descendant selector in input field on .input-strobe
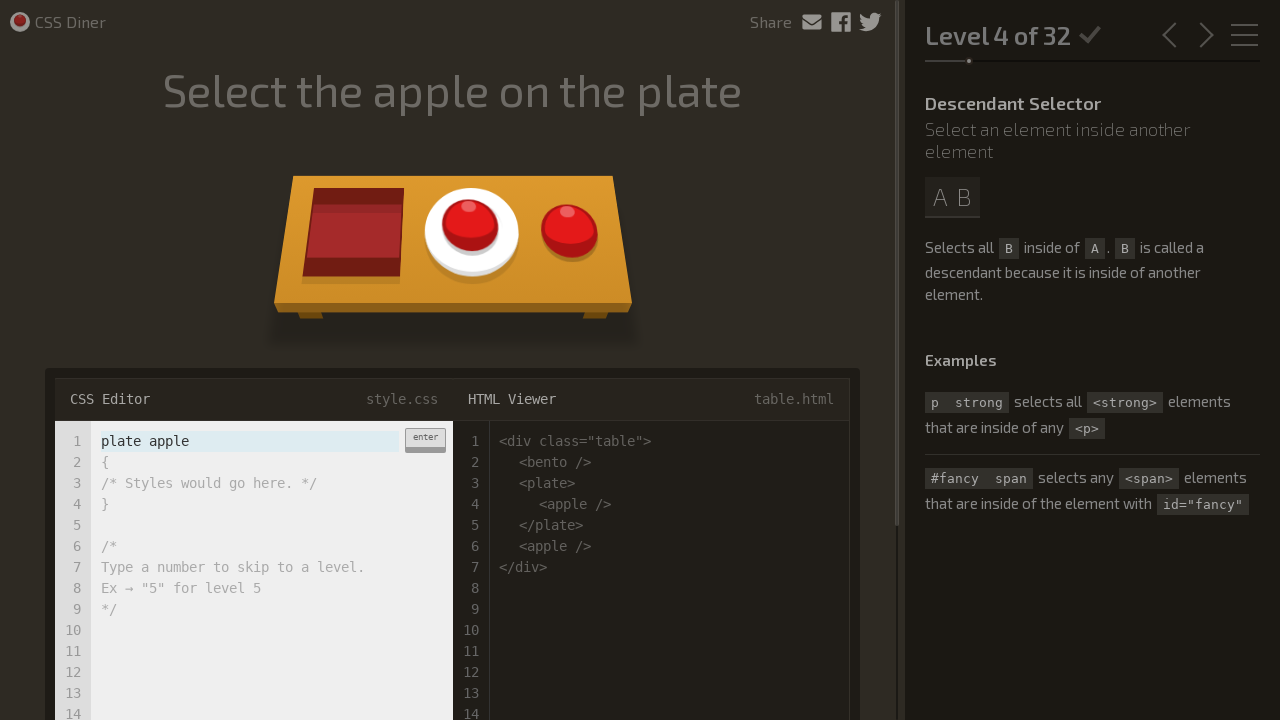

Level 4: Clicked enter button to submit 'plate apple' selector at (425, 440) on .enter-button
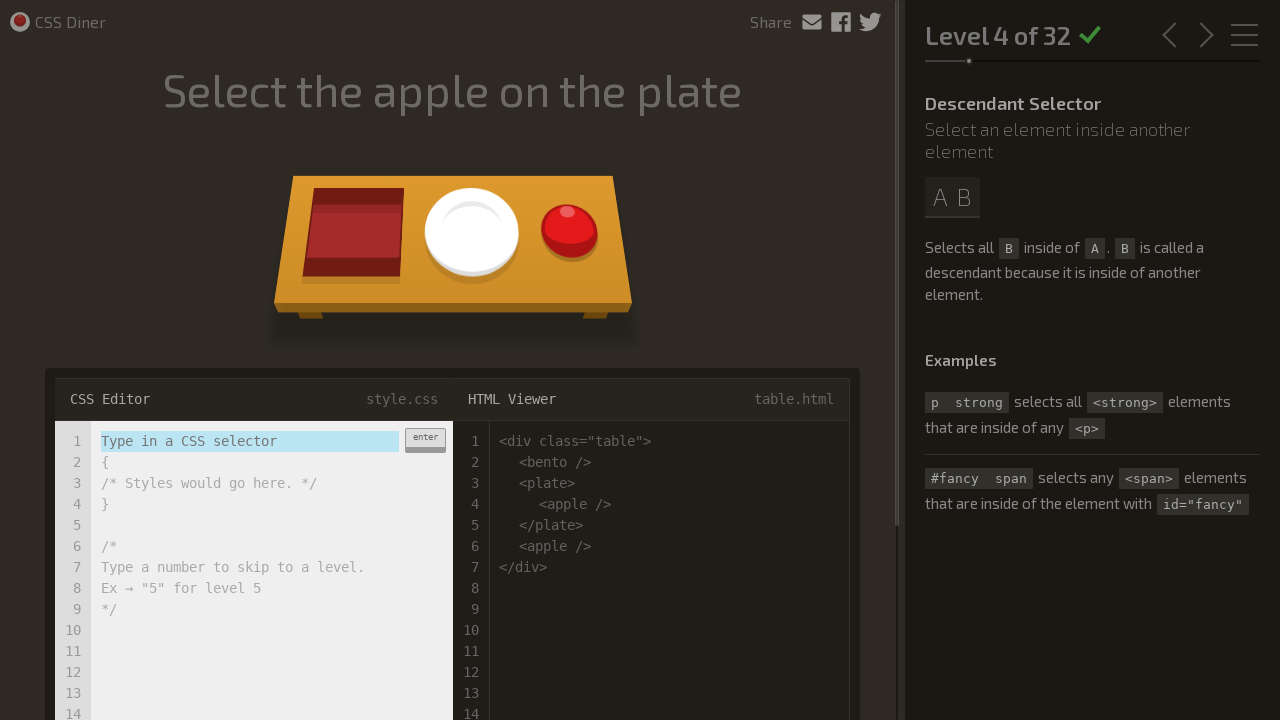

Level 4: Waited for level completion animation
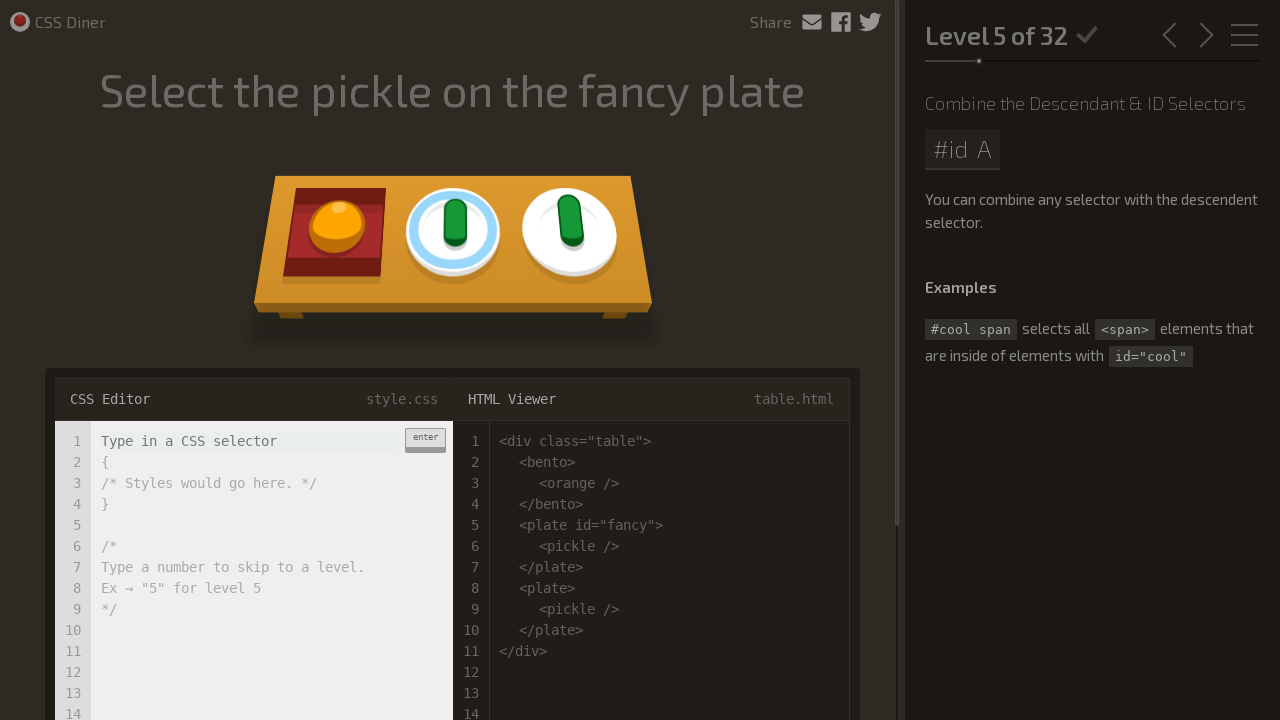

Level 5: Entered '#fancy pickle' selector combining ID and descendant in input field on .input-strobe
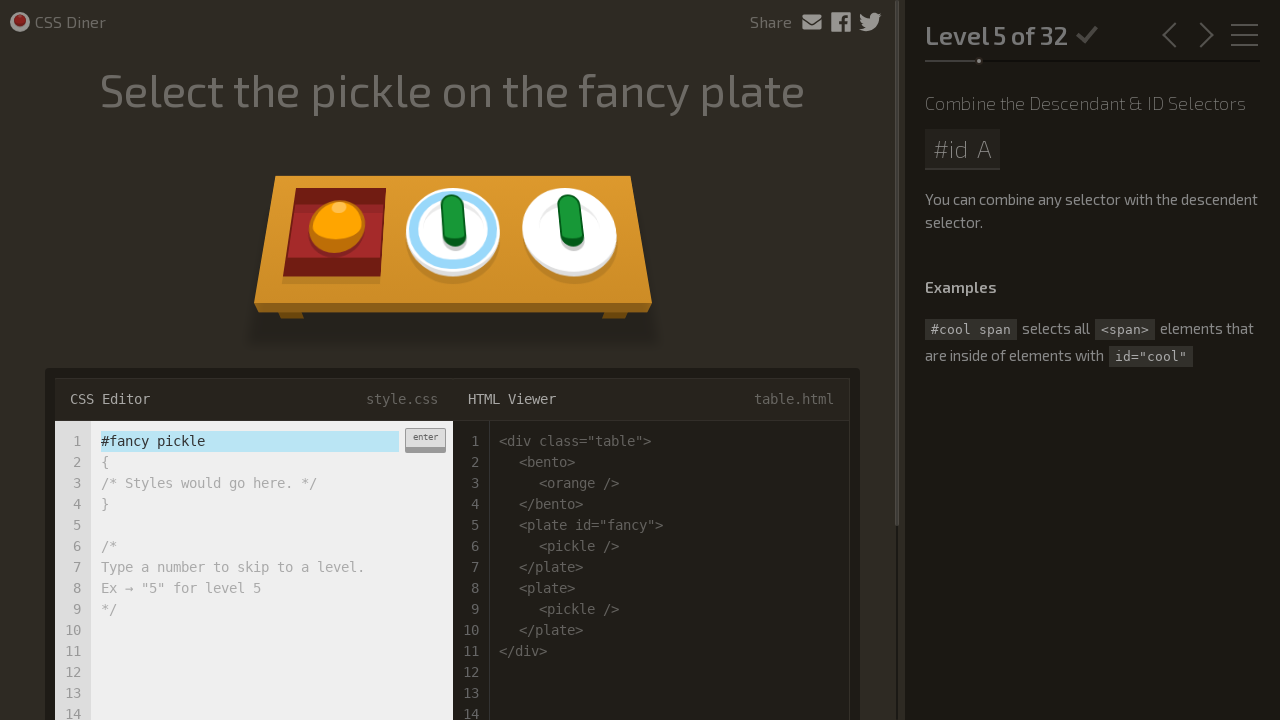

Level 5: Clicked enter button to submit '#fancy pickle' selector at (425, 440) on .enter-button
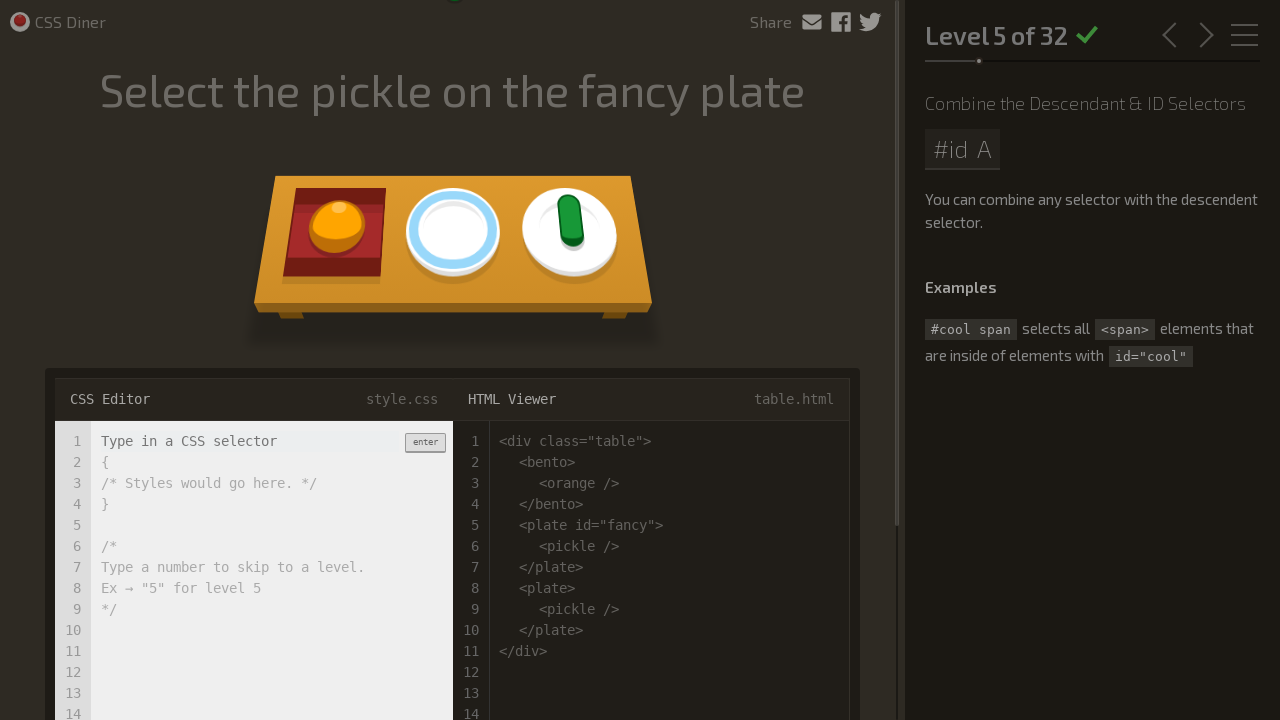

Level 5: Waited for level completion animation
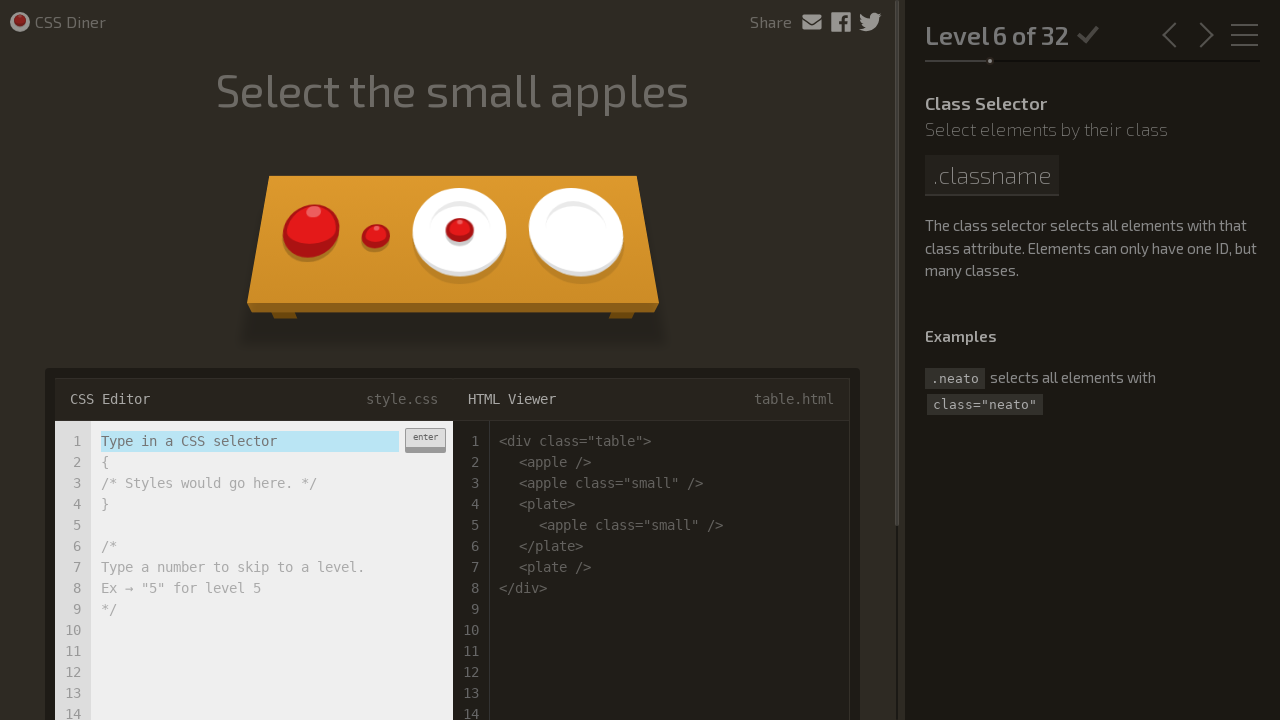

Level 6: Entered 'apple.small' class selector in input field on .input-strobe
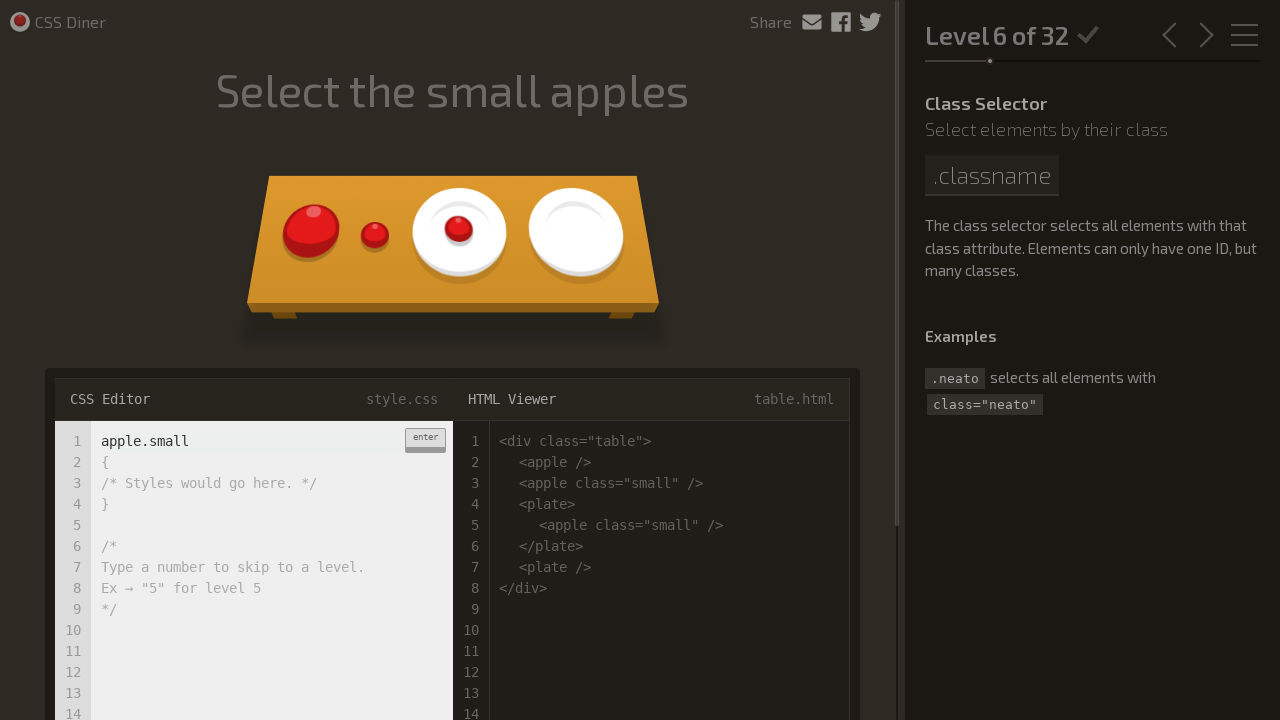

Level 6: Clicked enter button to submit 'apple.small' selector at (425, 440) on .enter-button
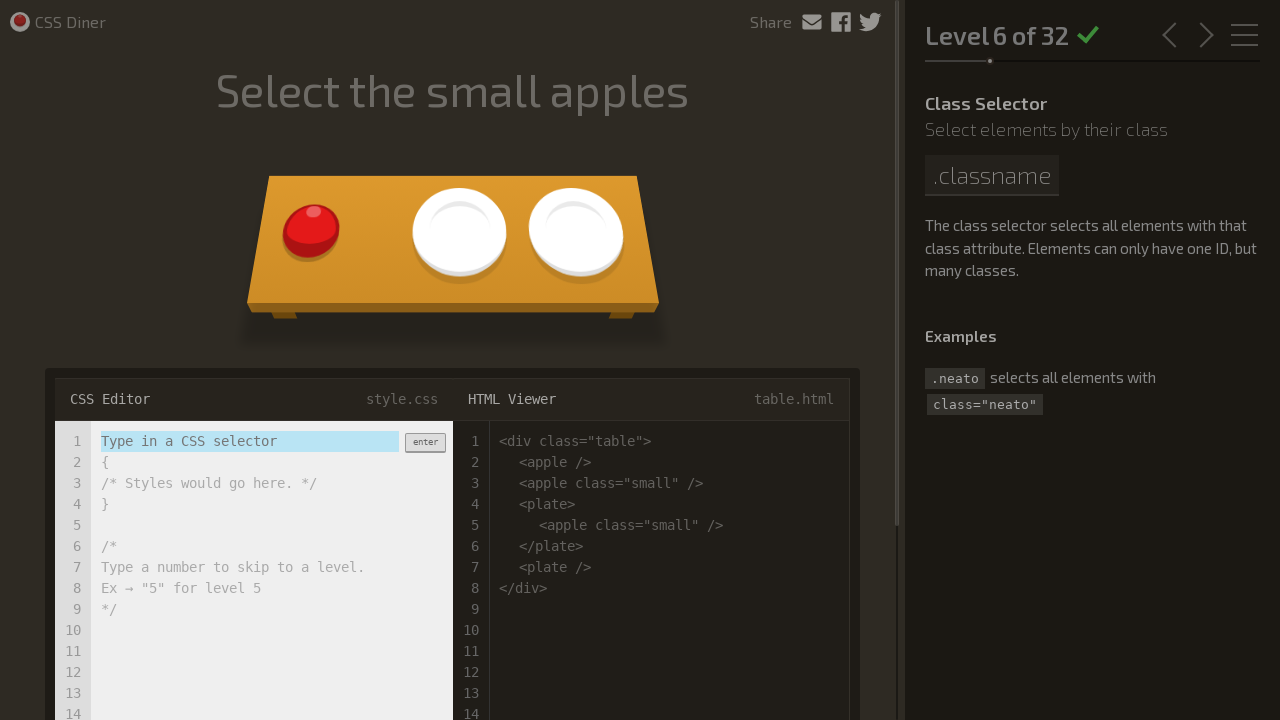

Level 6: Waited for level completion animation
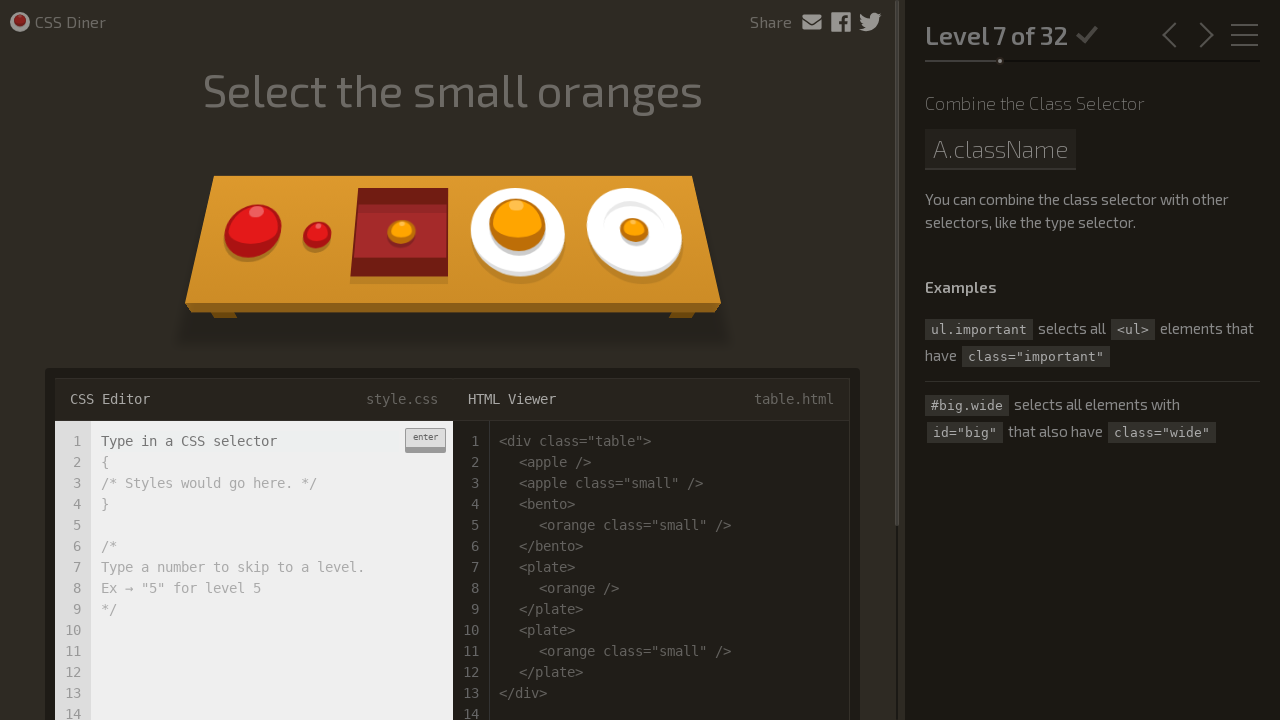

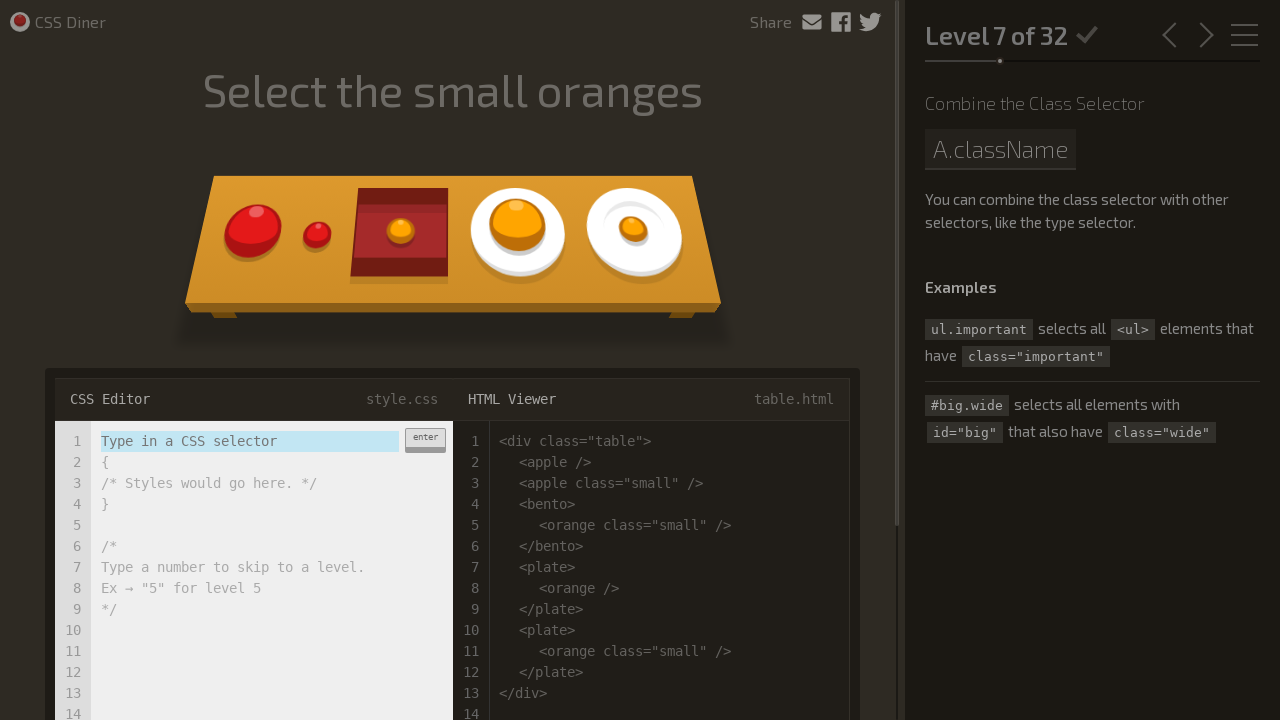